Tests drag and drop functionality by dragging element A to element B's position

Starting URL: https://the-internet.herokuapp.com/drag_and_drop

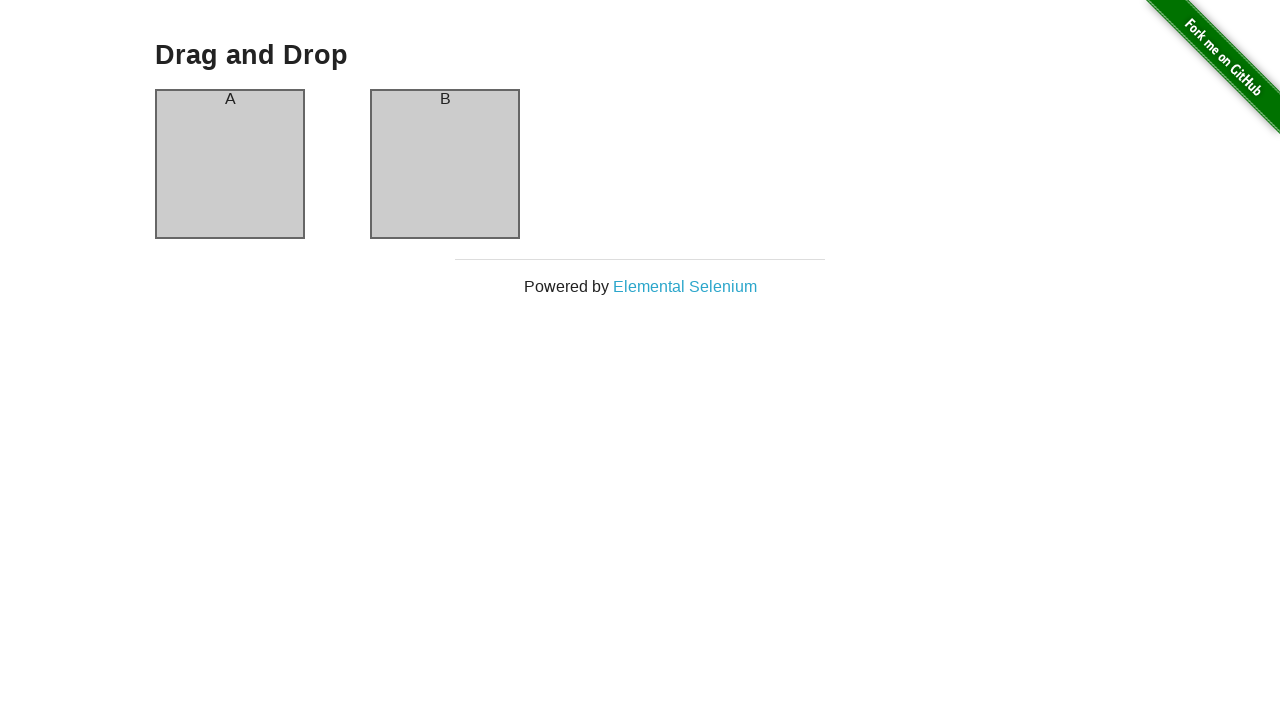

Navigated to drag and drop test page
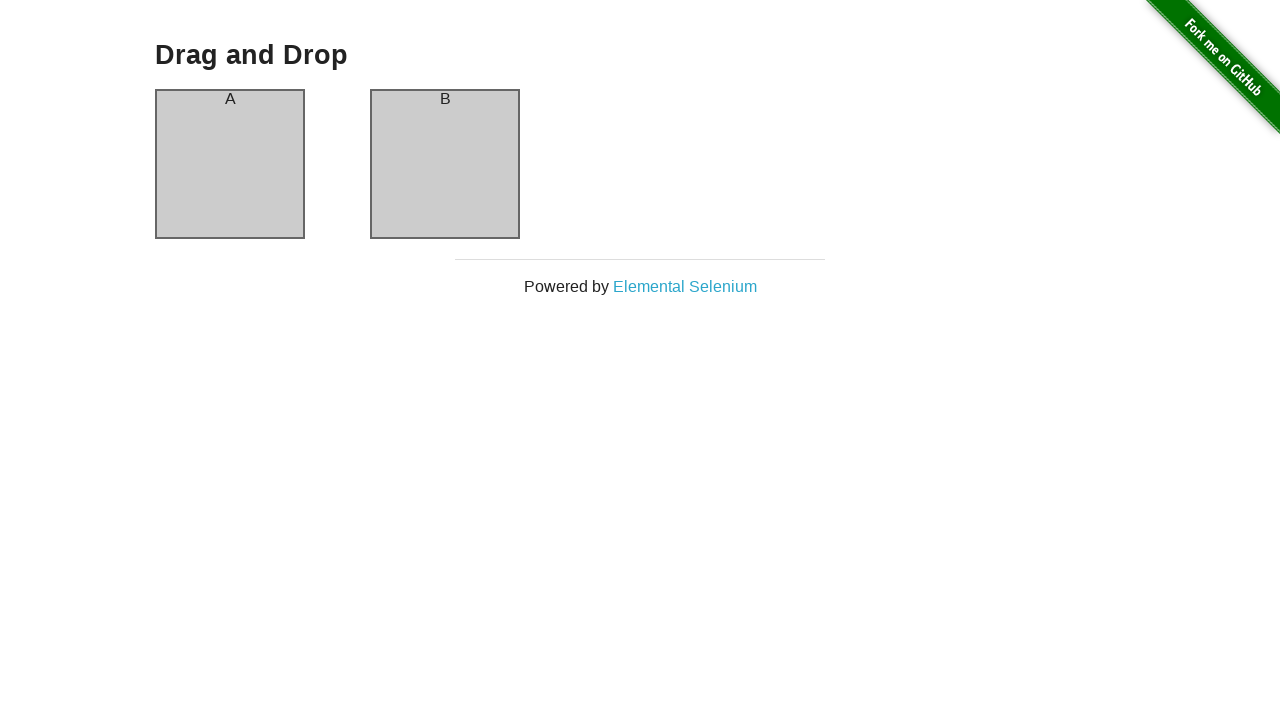

Located source element (column A)
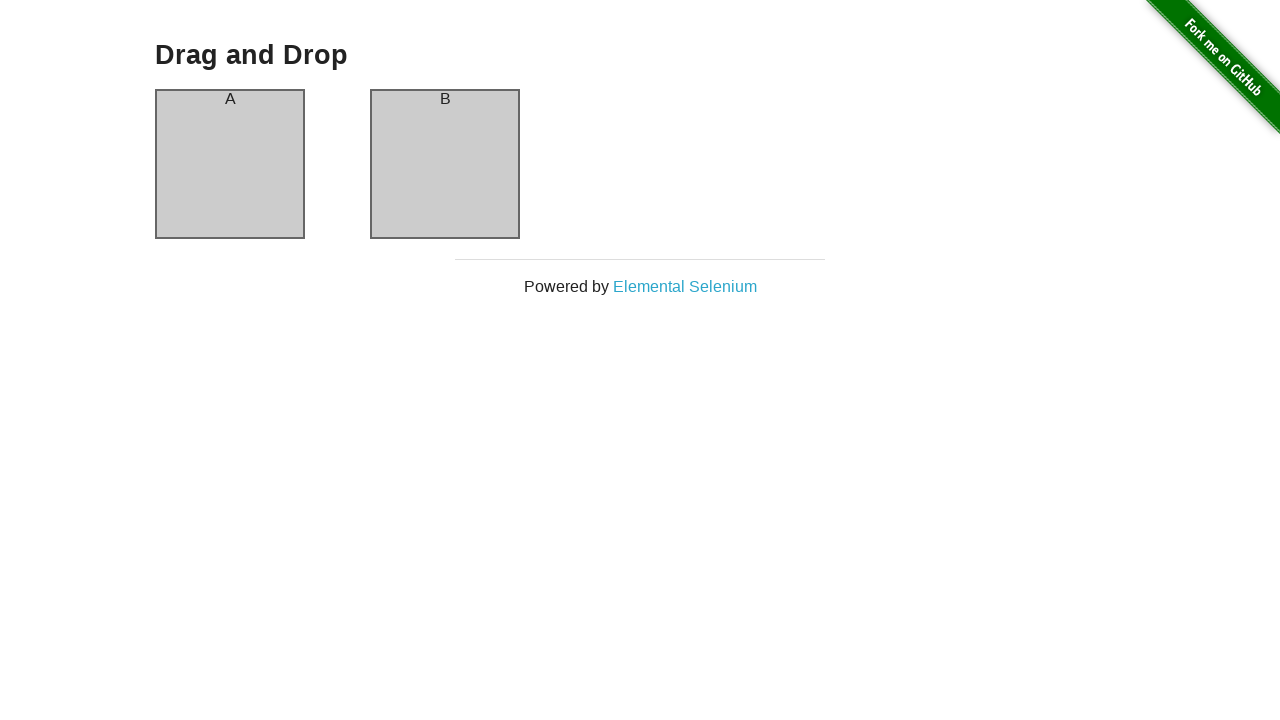

Located destination element (column B)
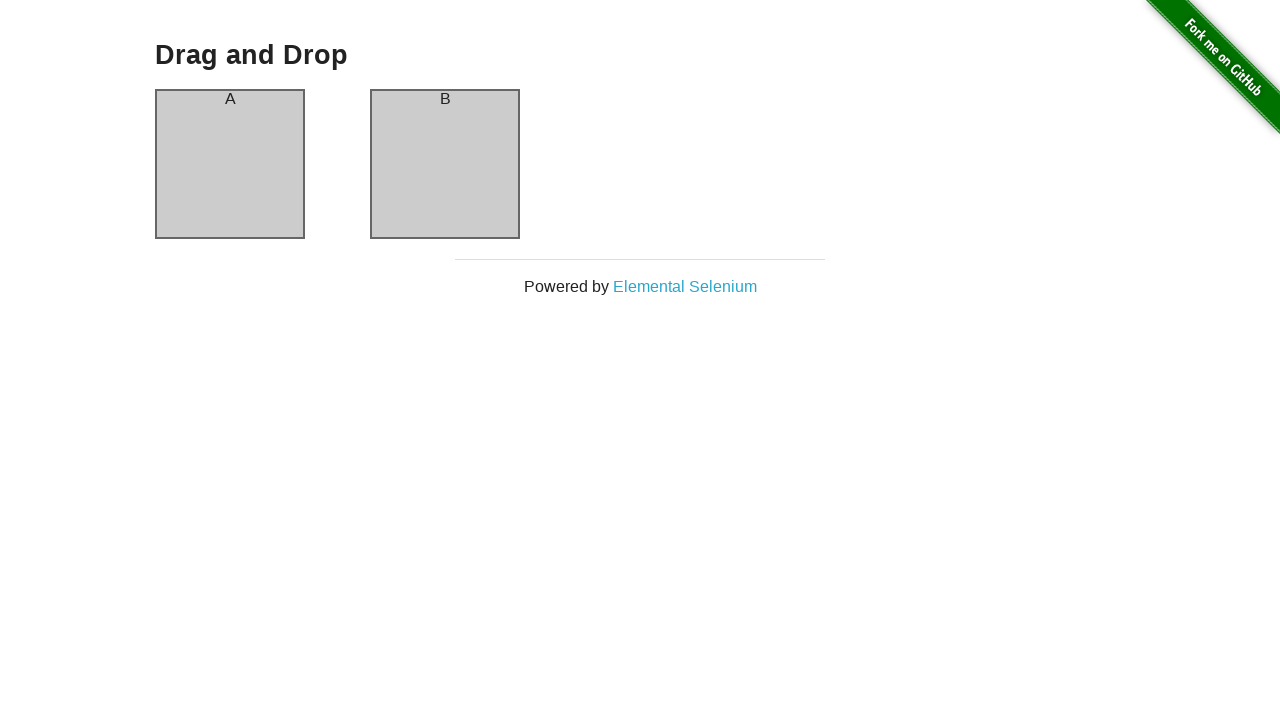

Dragged element A to element B's position at (445, 164)
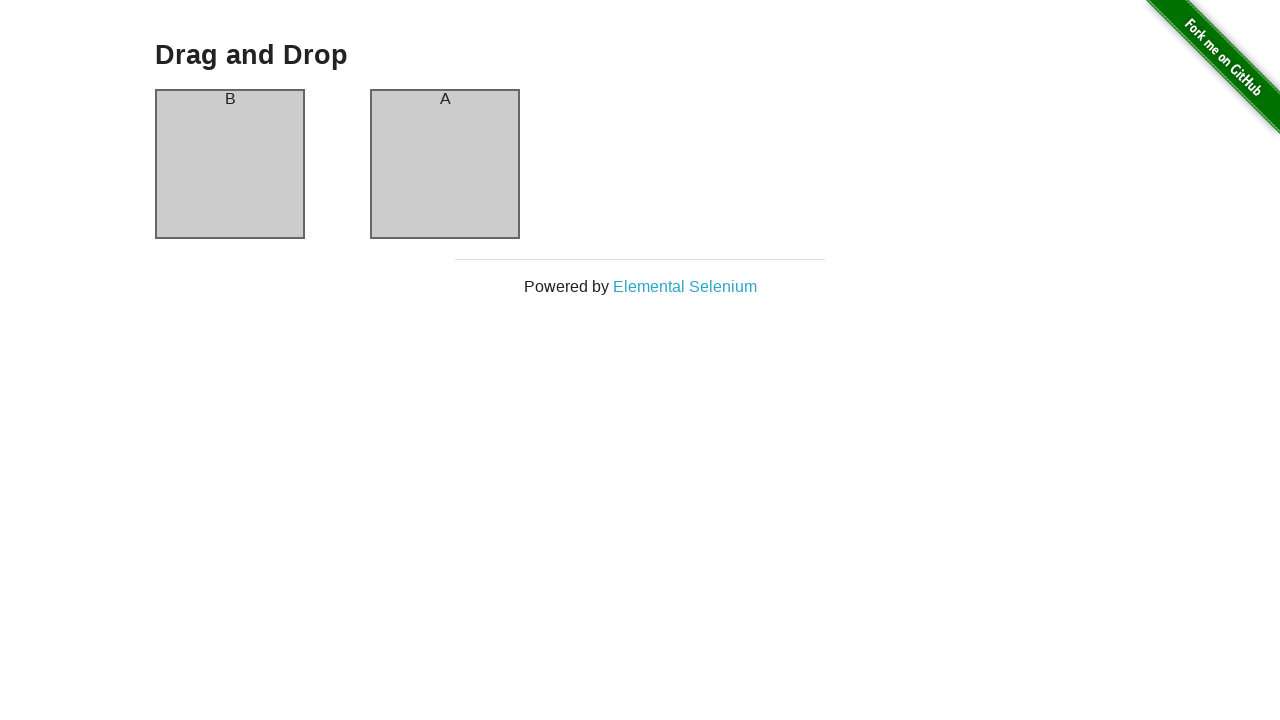

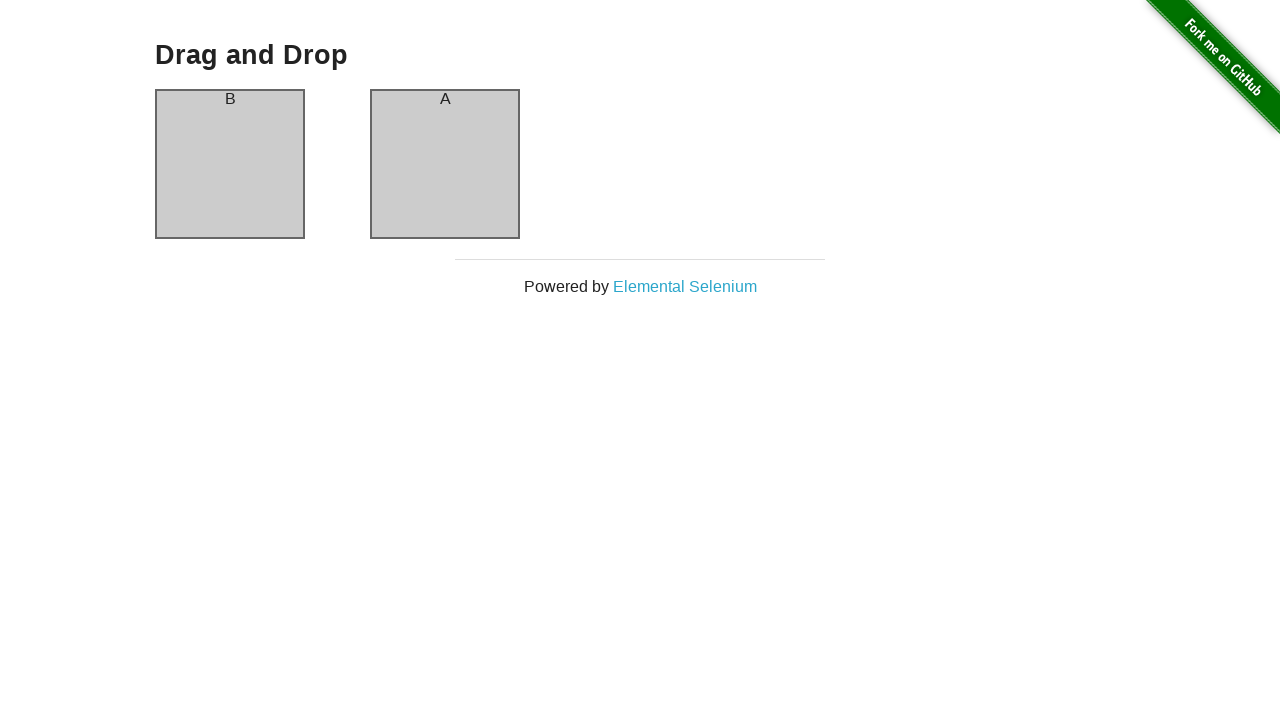